Navigates to the Selenium HQ website and waits for the page to load completely.

Starting URL: http://www.seleniumhq.org

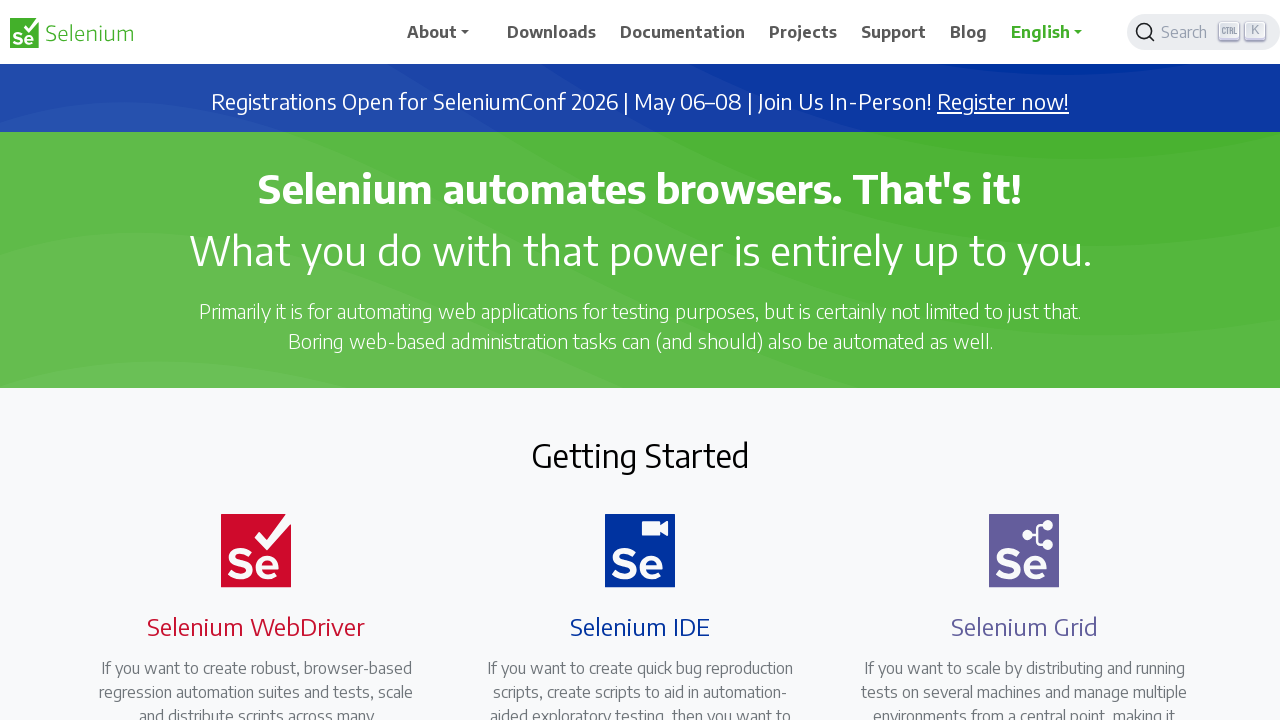

Navigated to Selenium HQ website at http://www.seleniumhq.org
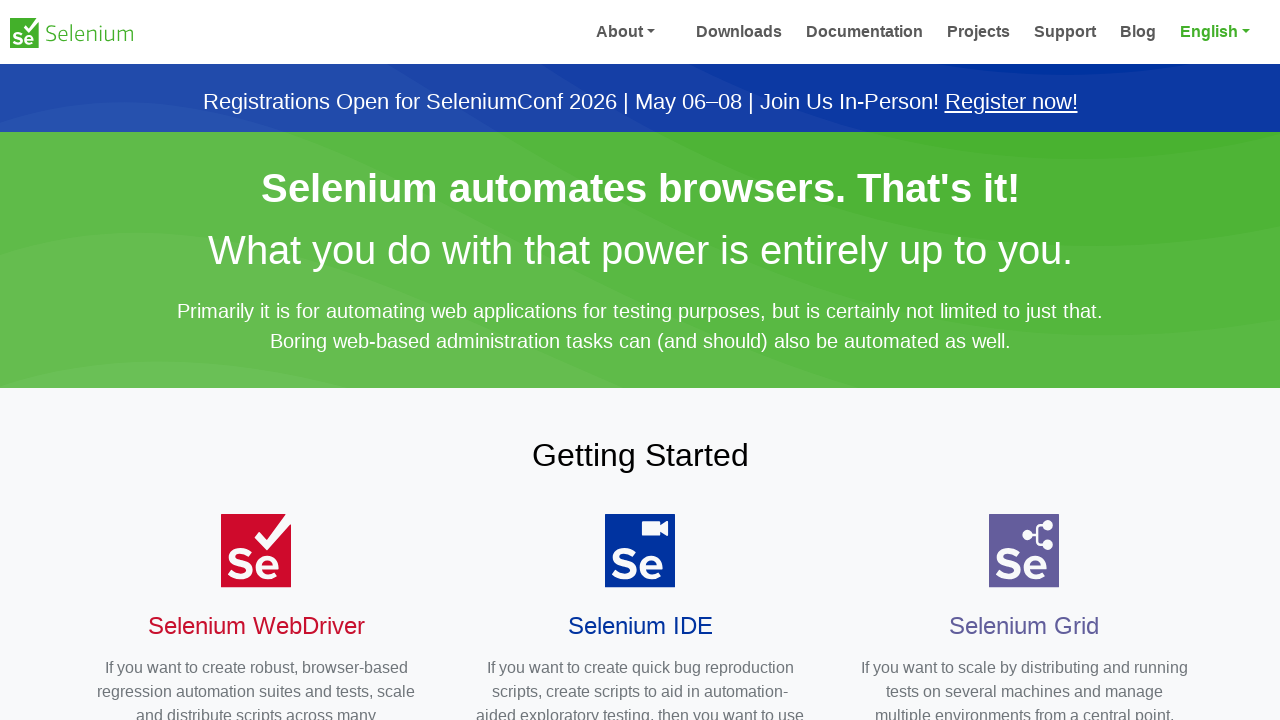

Page fully loaded, networkidle state reached
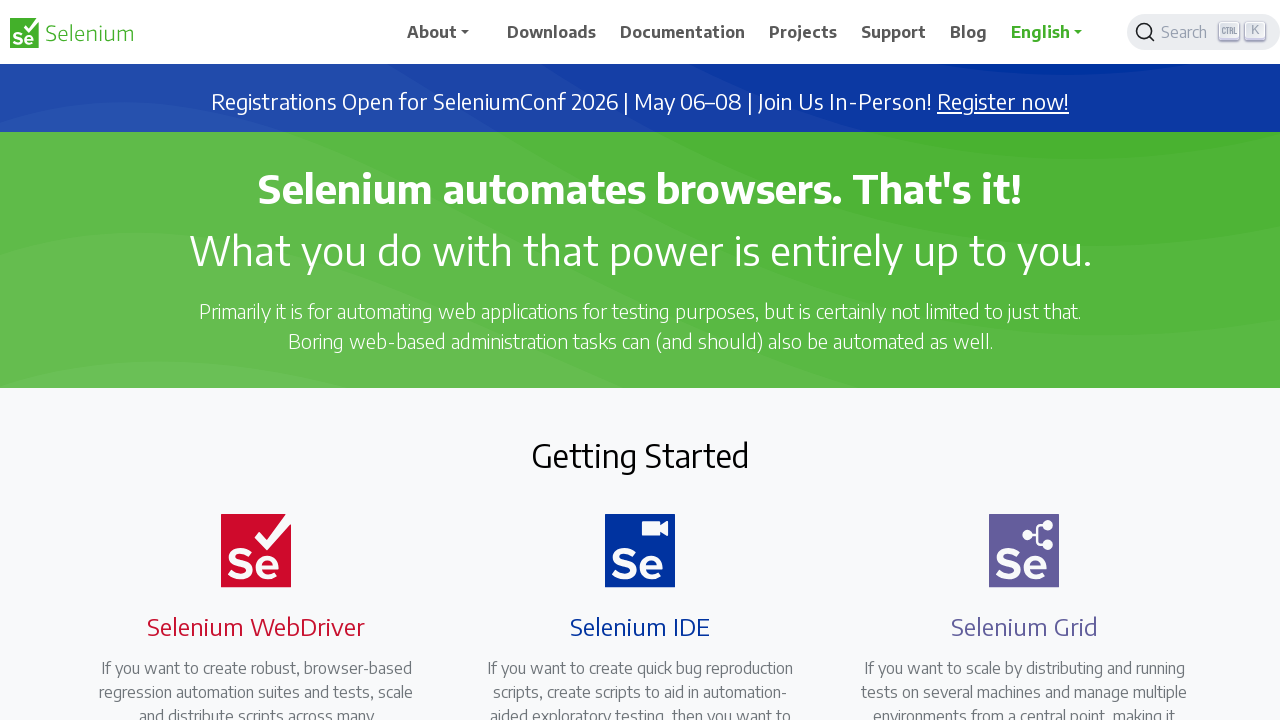

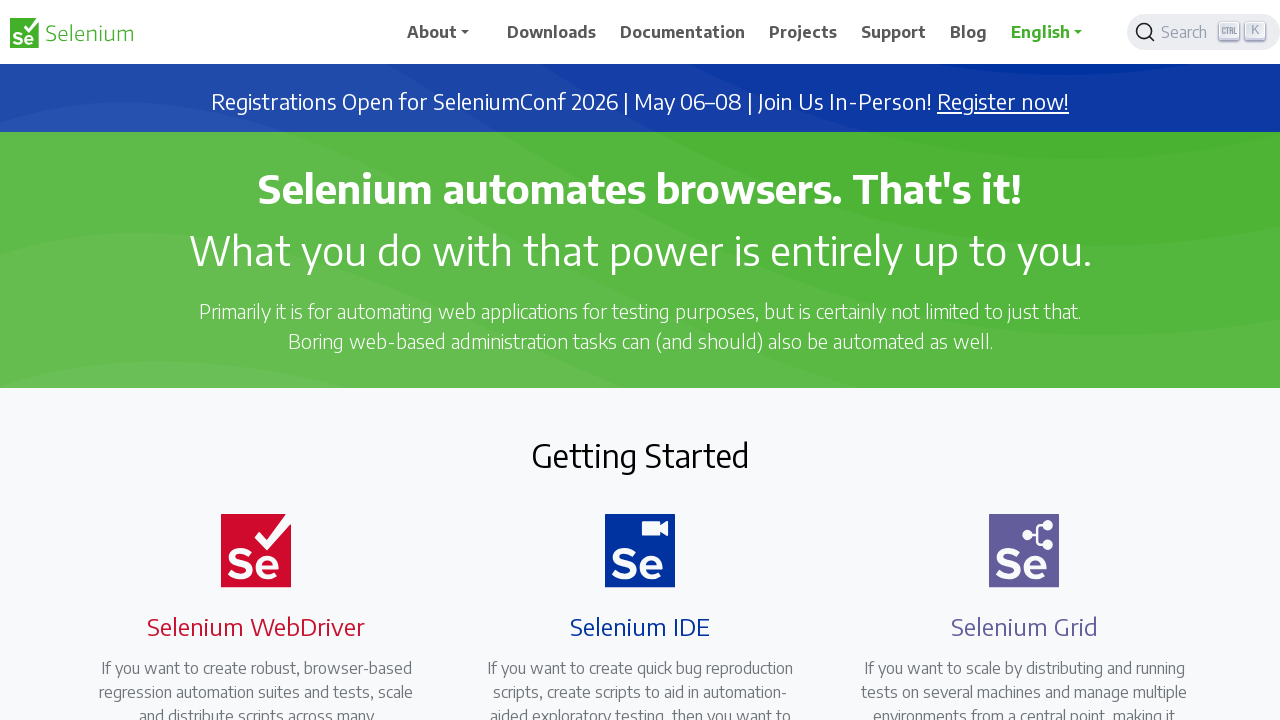